Tests form input functionality by filling email, username, and password fields, then clicking a checkbox on a demo page.

Starting URL: https://zimaev.github.io/text_input/

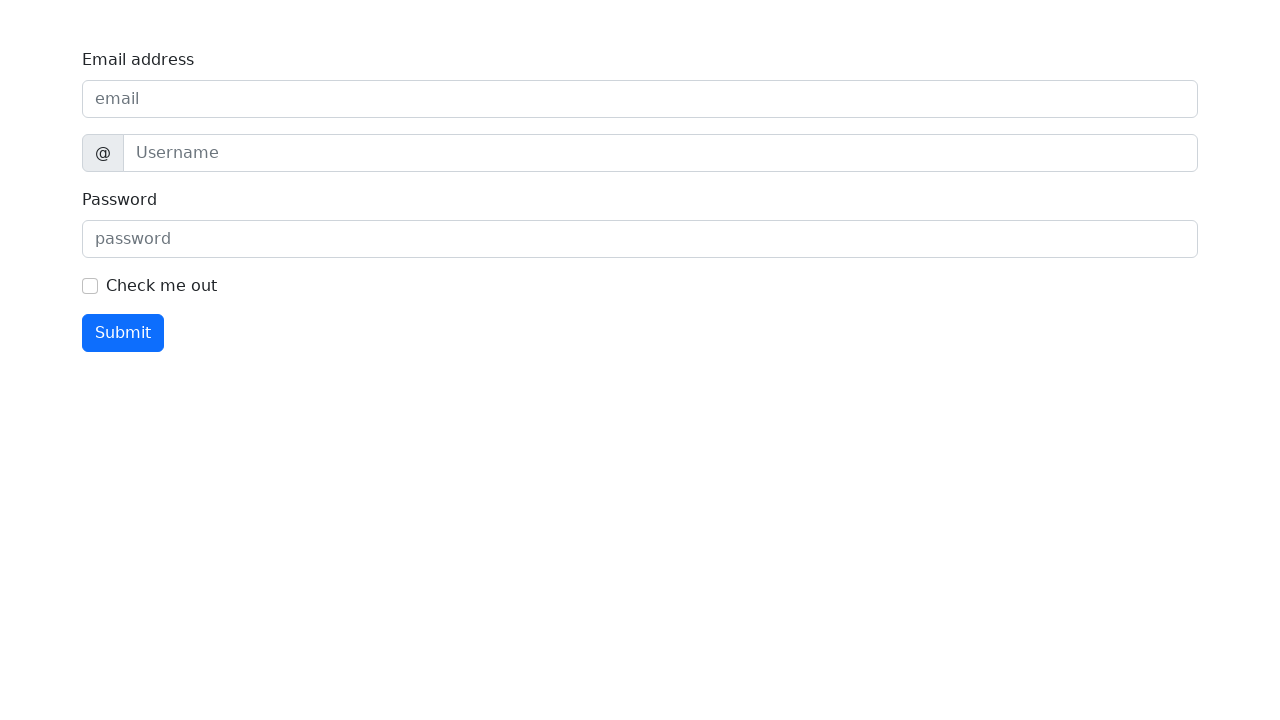

Filled email address field with 'qa@example.com' on internal:label="Email address"i
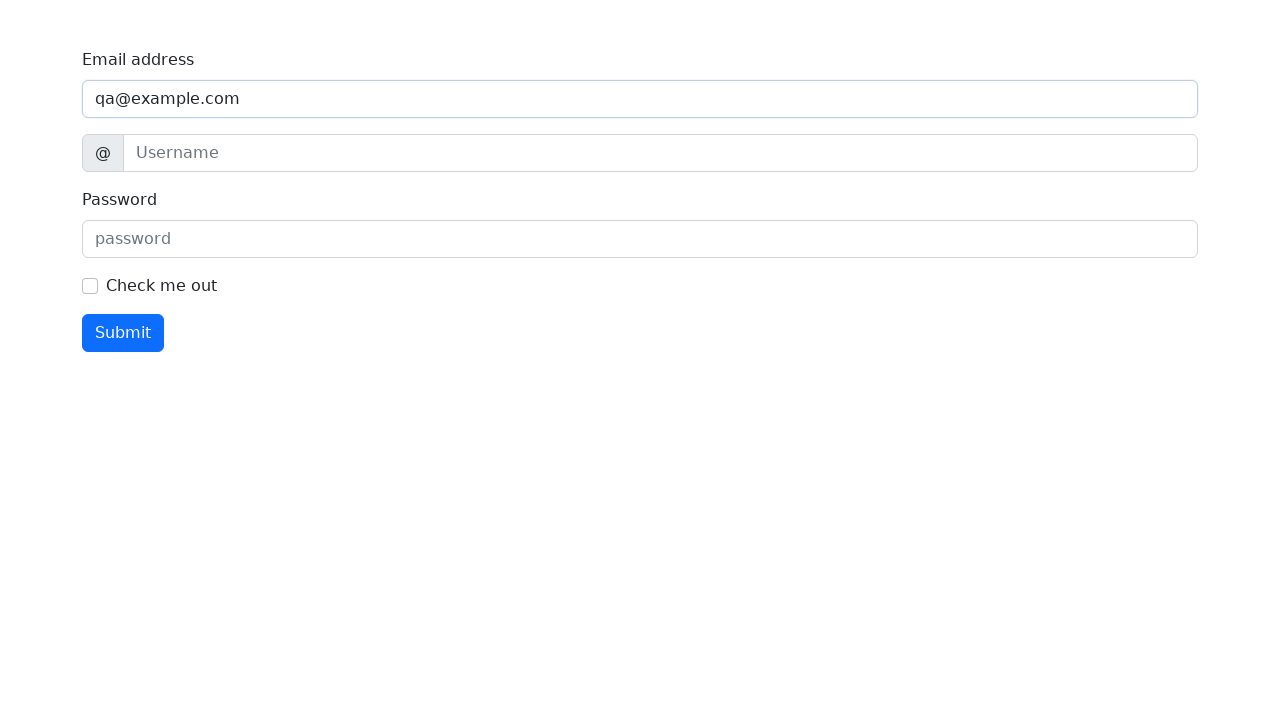

Filled username field with 'Anton' on internal:attr=[title="username"i]
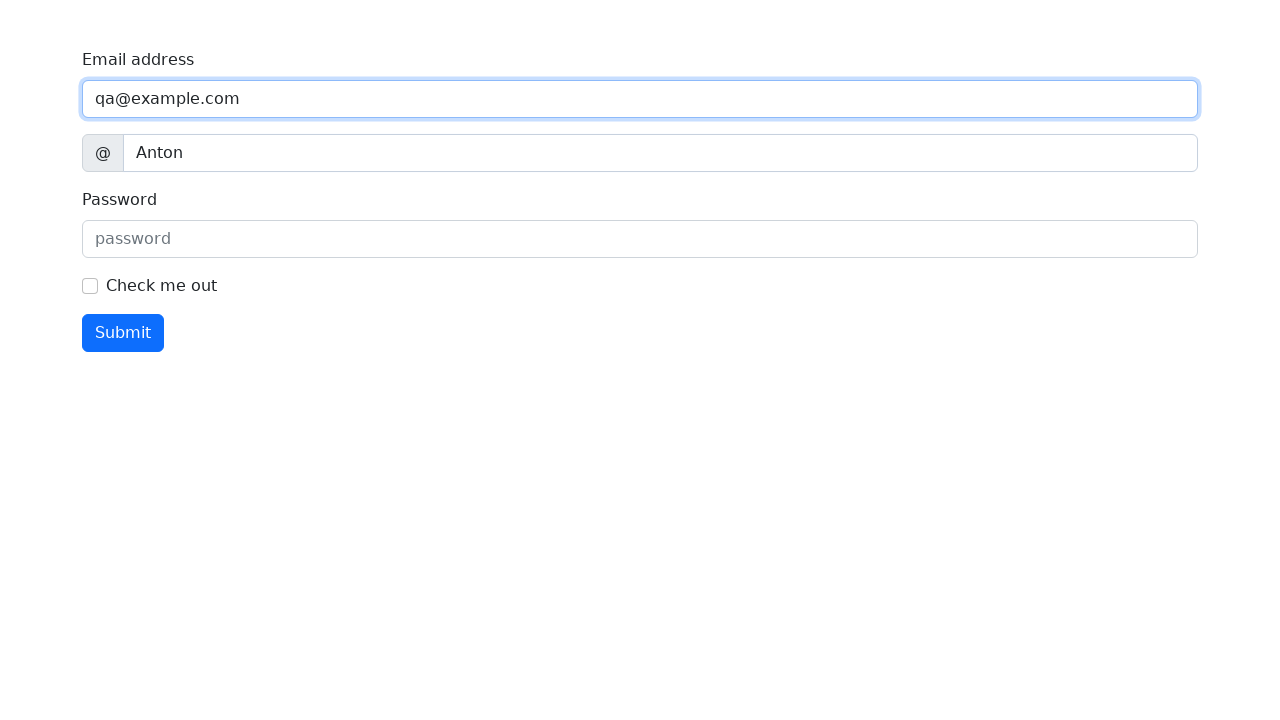

Filled password field with 'secret' on internal:attr=[placeholder="password"i]
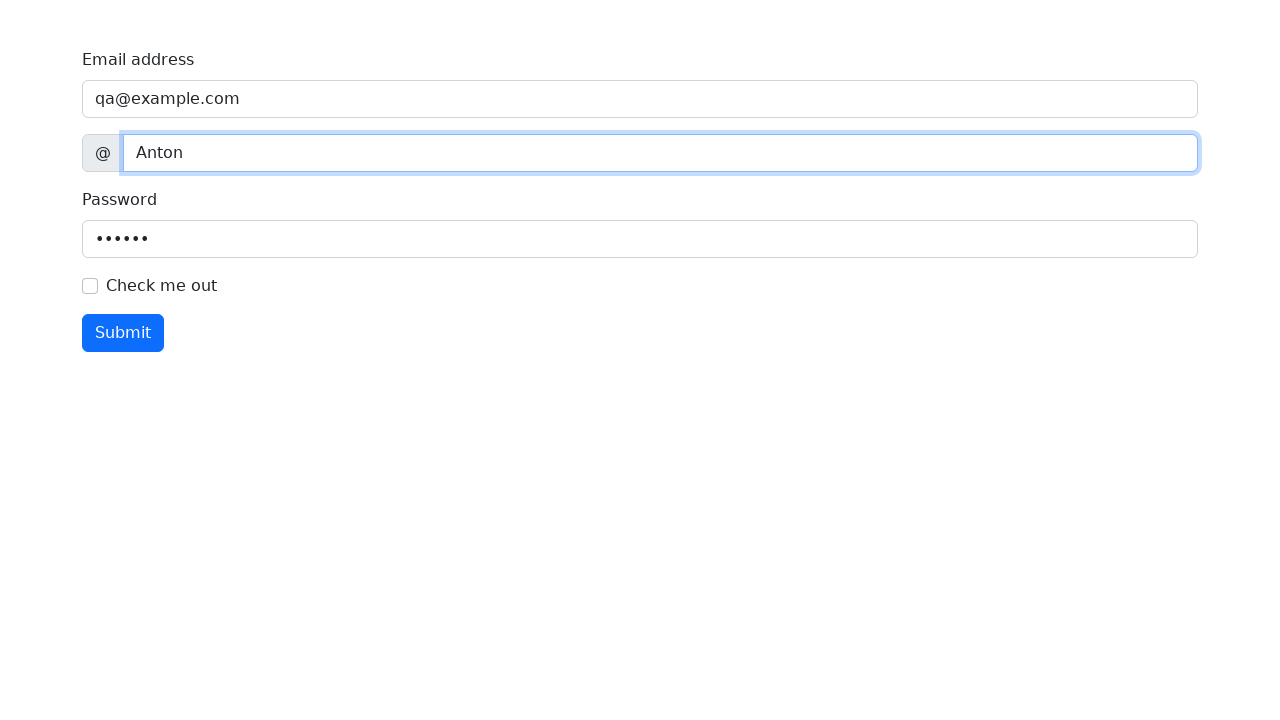

Clicked the checkbox at (90, 286) on internal:role=checkbox
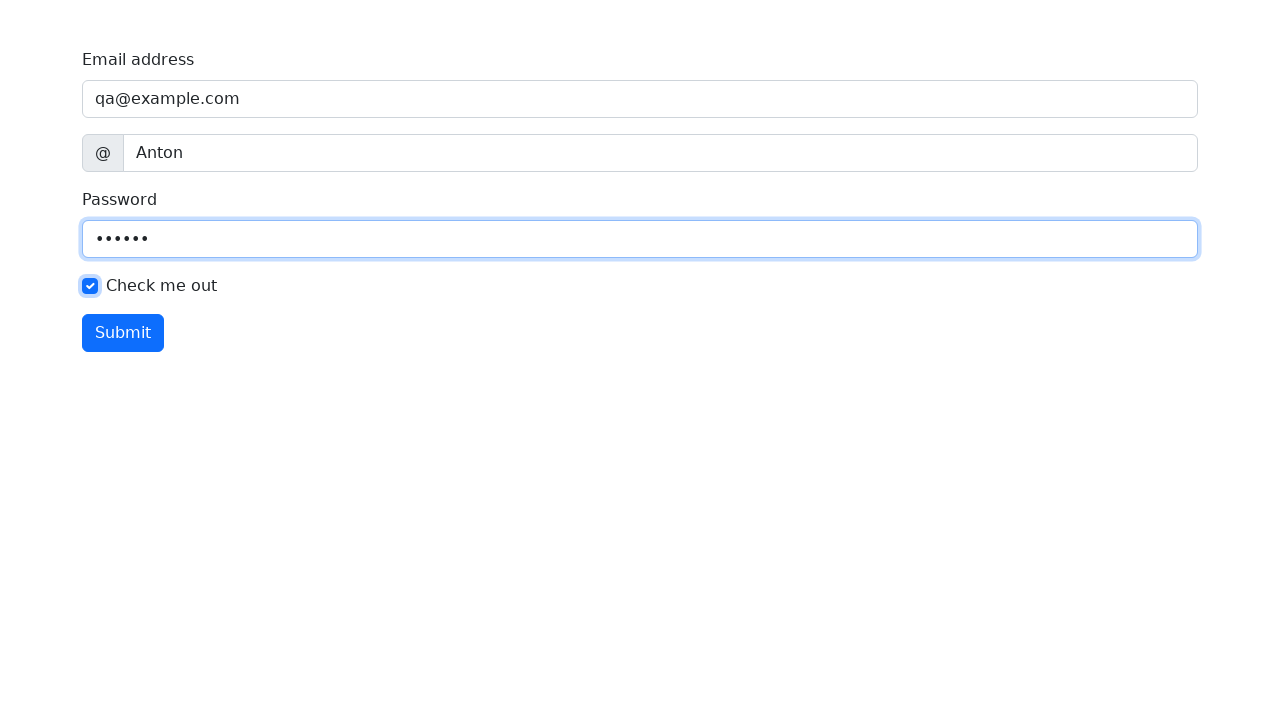

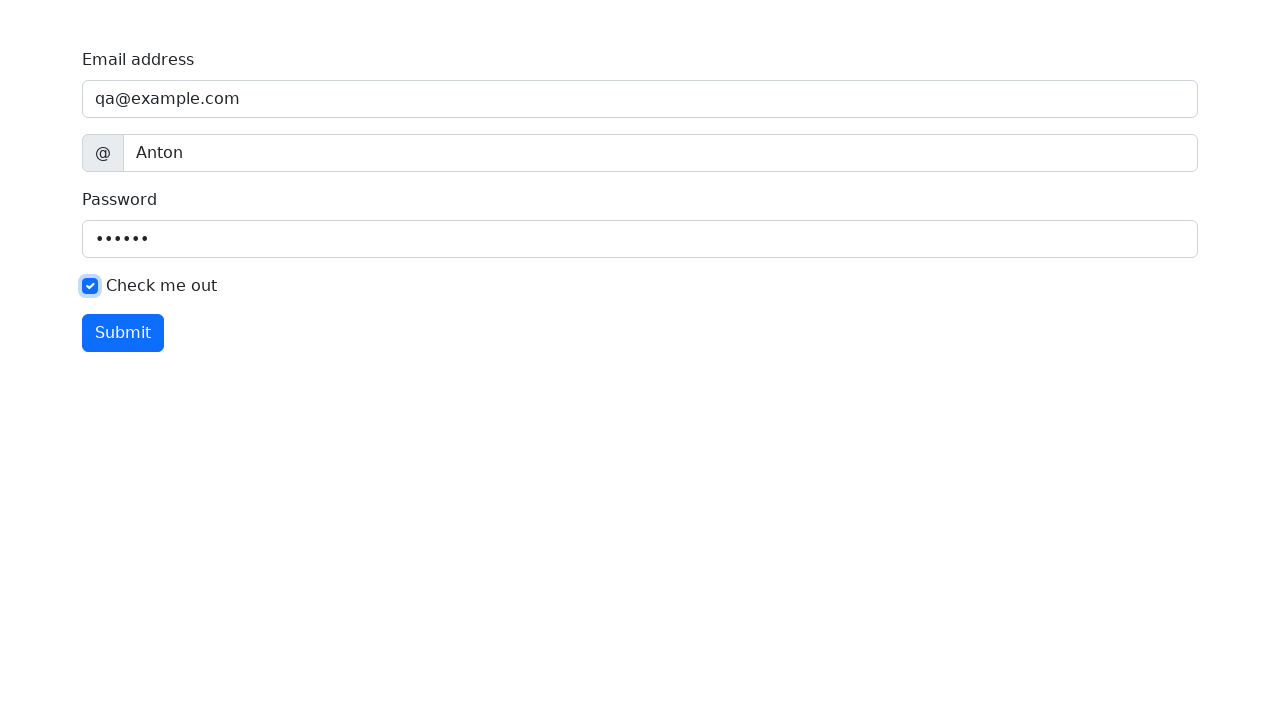